Tests keyboard input with modifier keys by typing text while holding SHIFT to produce uppercase text

Starting URL: https://demoqa.com/text-box

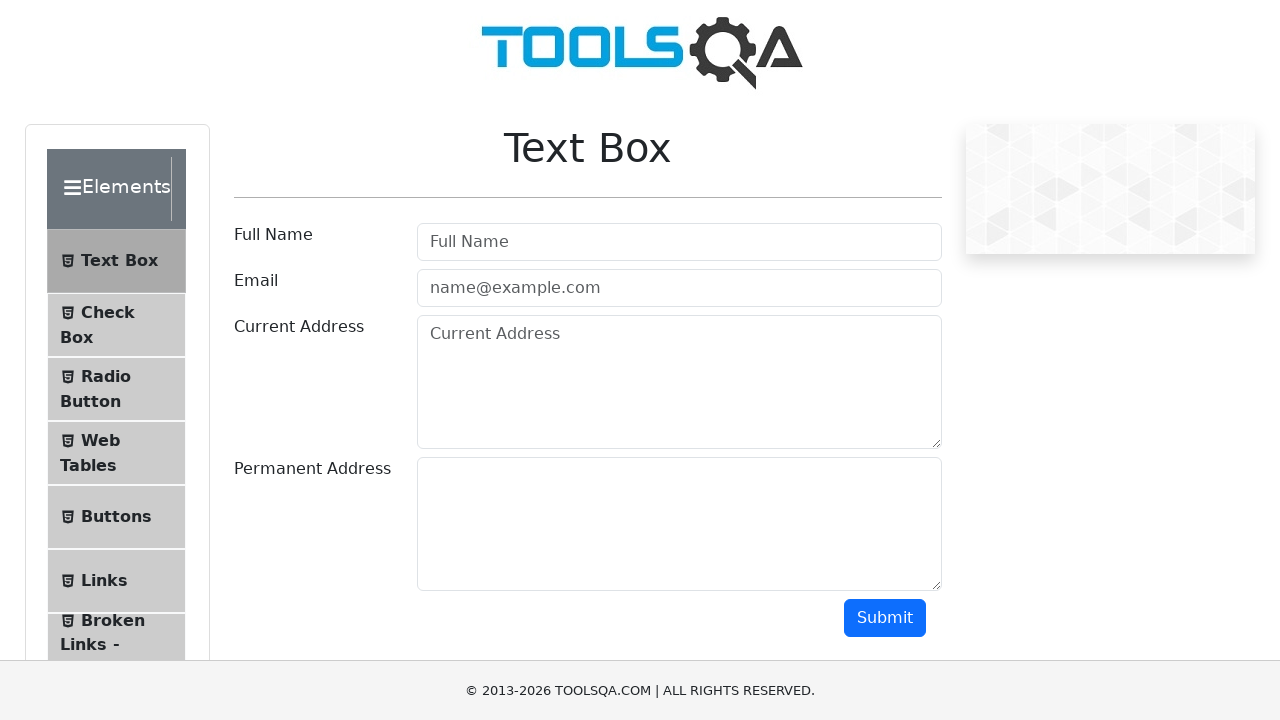

Clicked on the username input field at (679, 242) on #userName
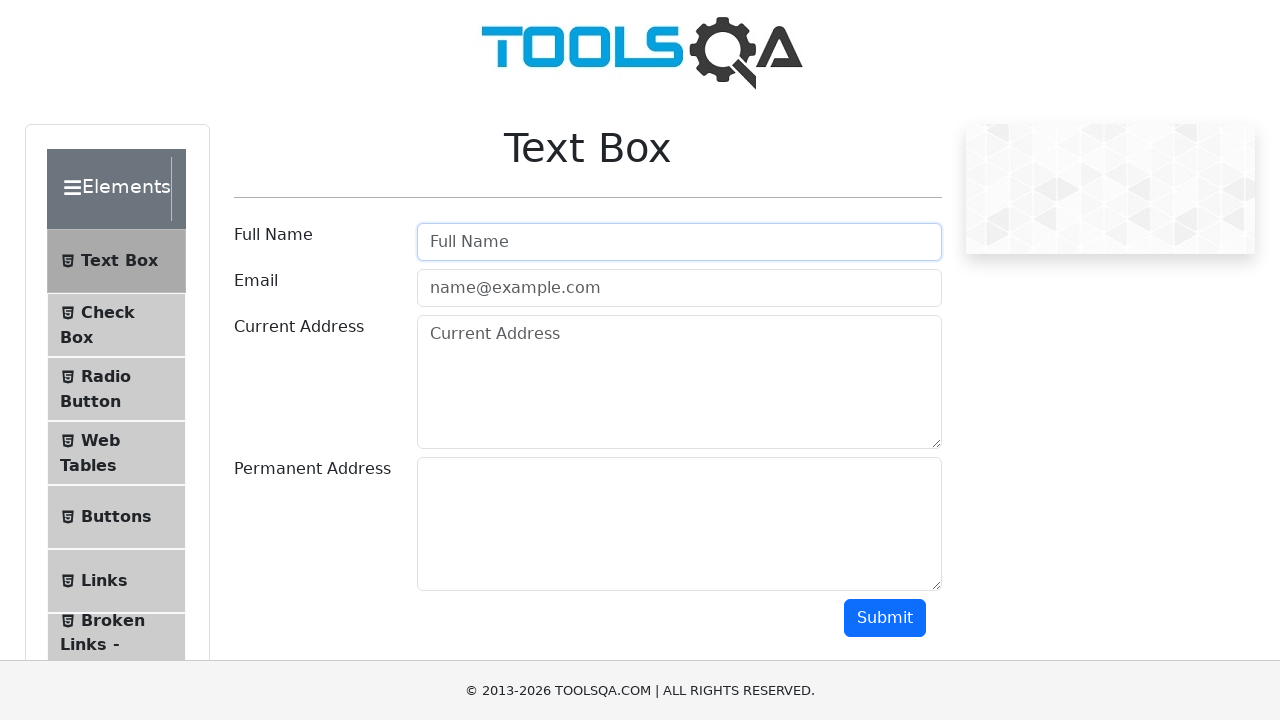

Pressed down SHIFT key to enable uppercase input
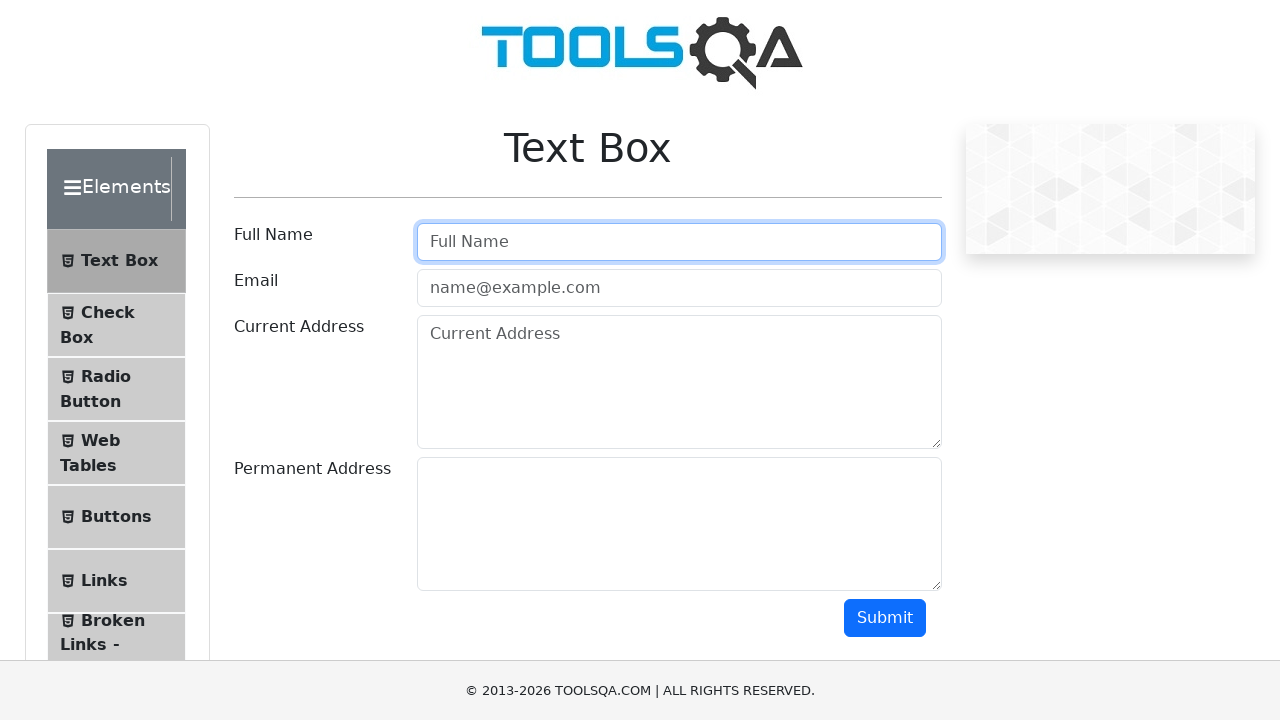

Typed 'AUTOMATION TESTER' with SHIFT key held down to produce uppercase text
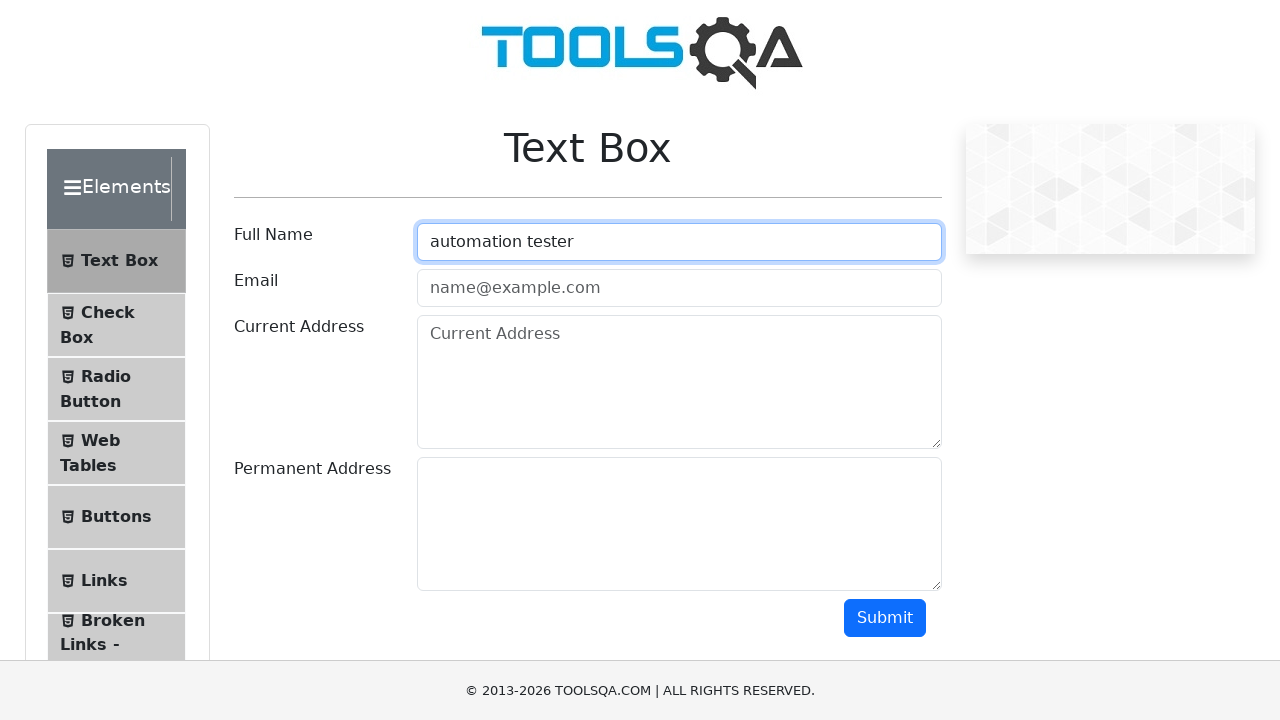

Released SHIFT key after typing
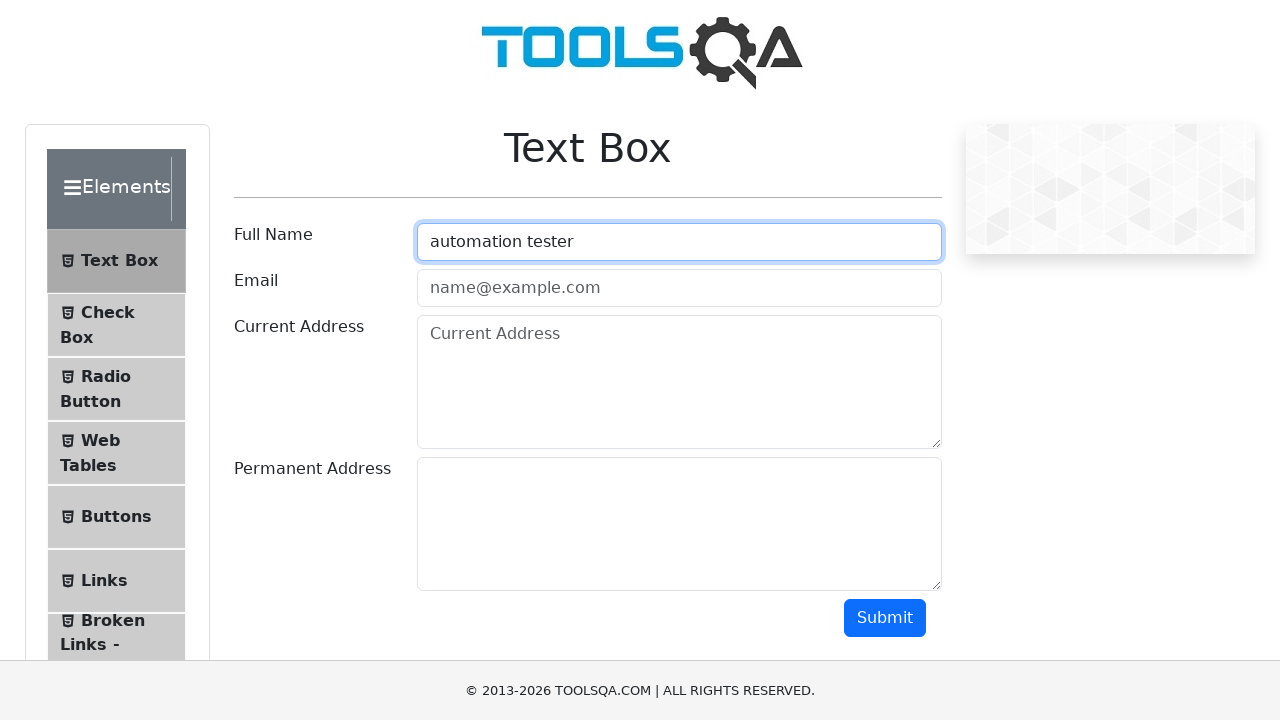

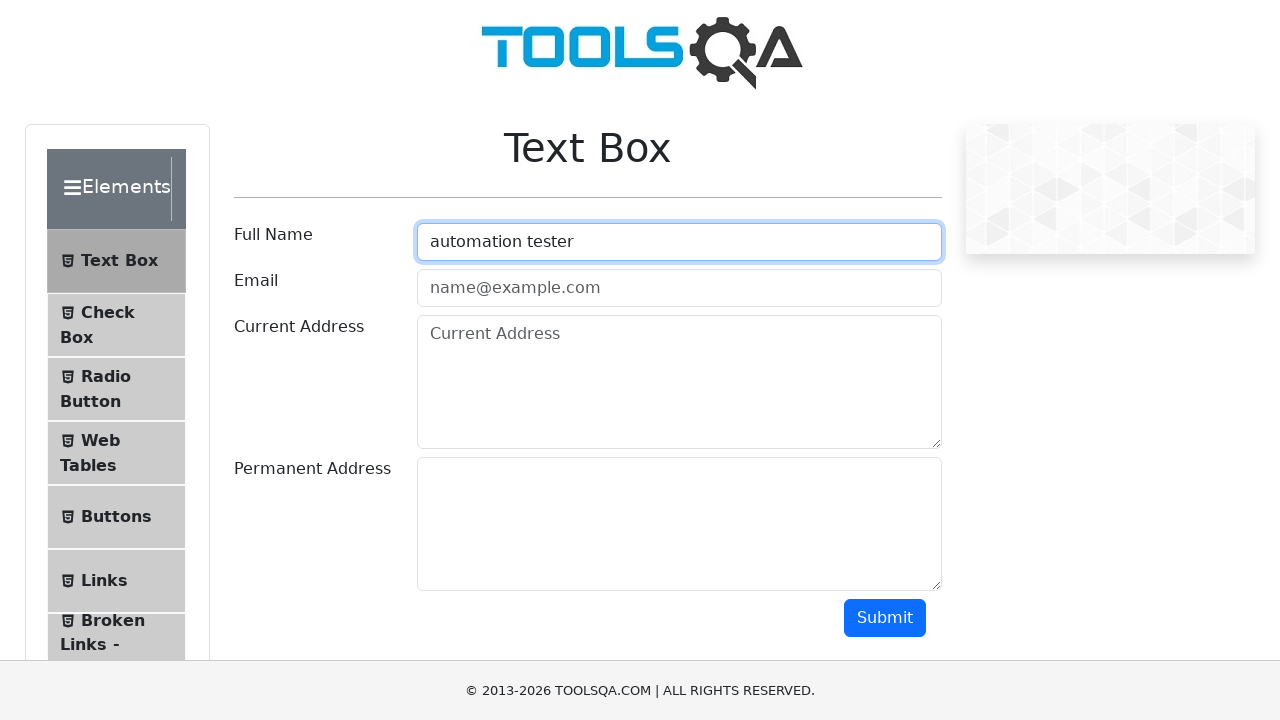